Tests adding specific items (Brocolli, Cucumber, Beetroot) to a shopping cart on an e-commerce practice site by iterating through available products and clicking "Add to Cart" for matching items.

Starting URL: https://rahulshettyacademy.com/seleniumPractise/#/

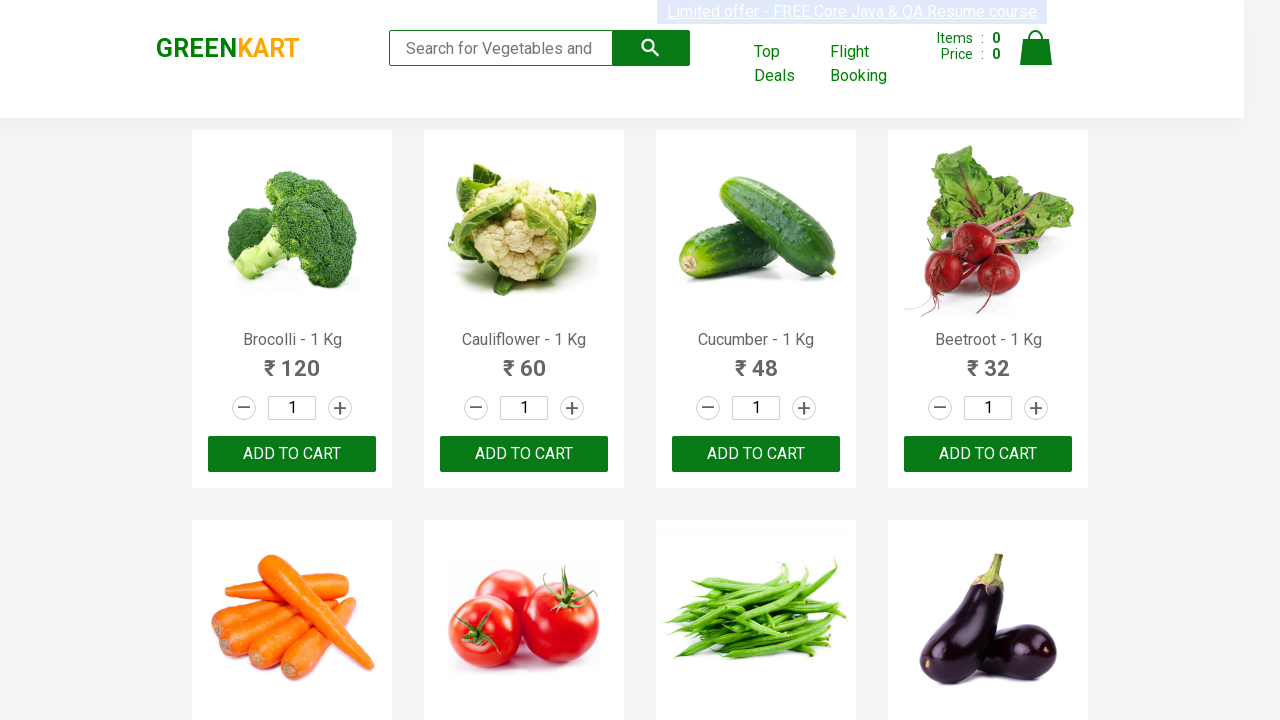

Waited for product names to load
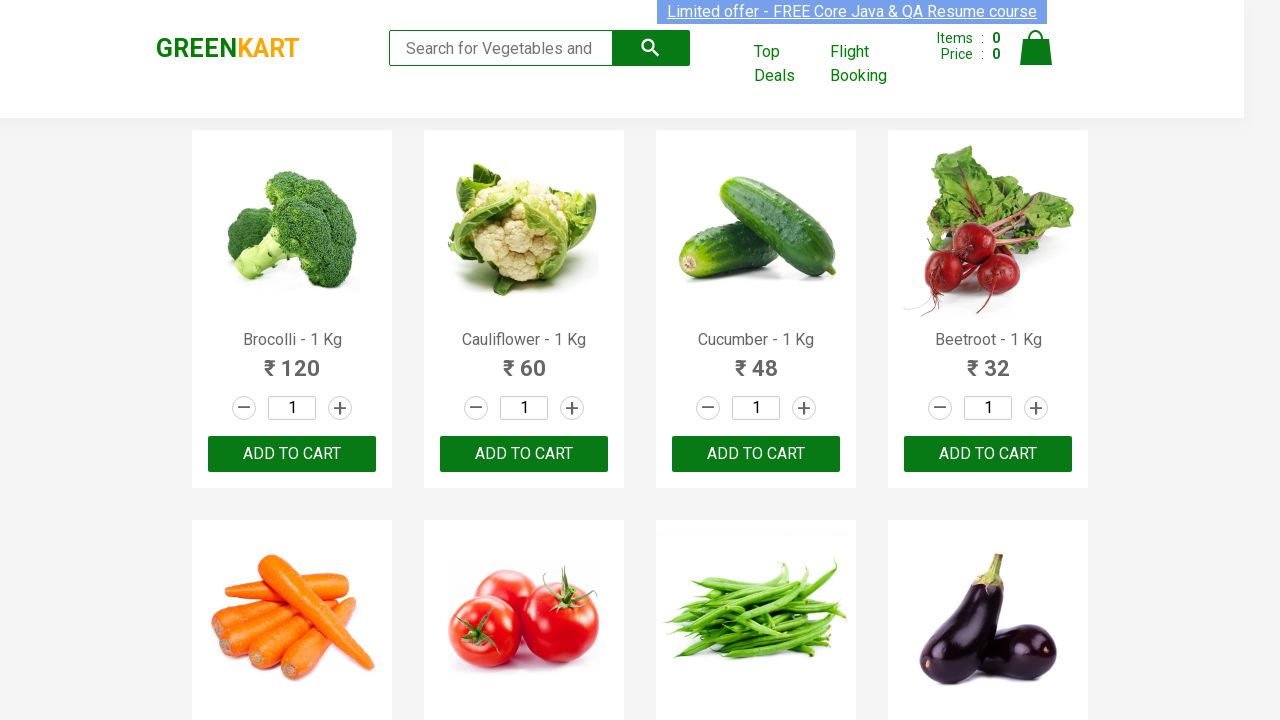

Retrieved all product name elements
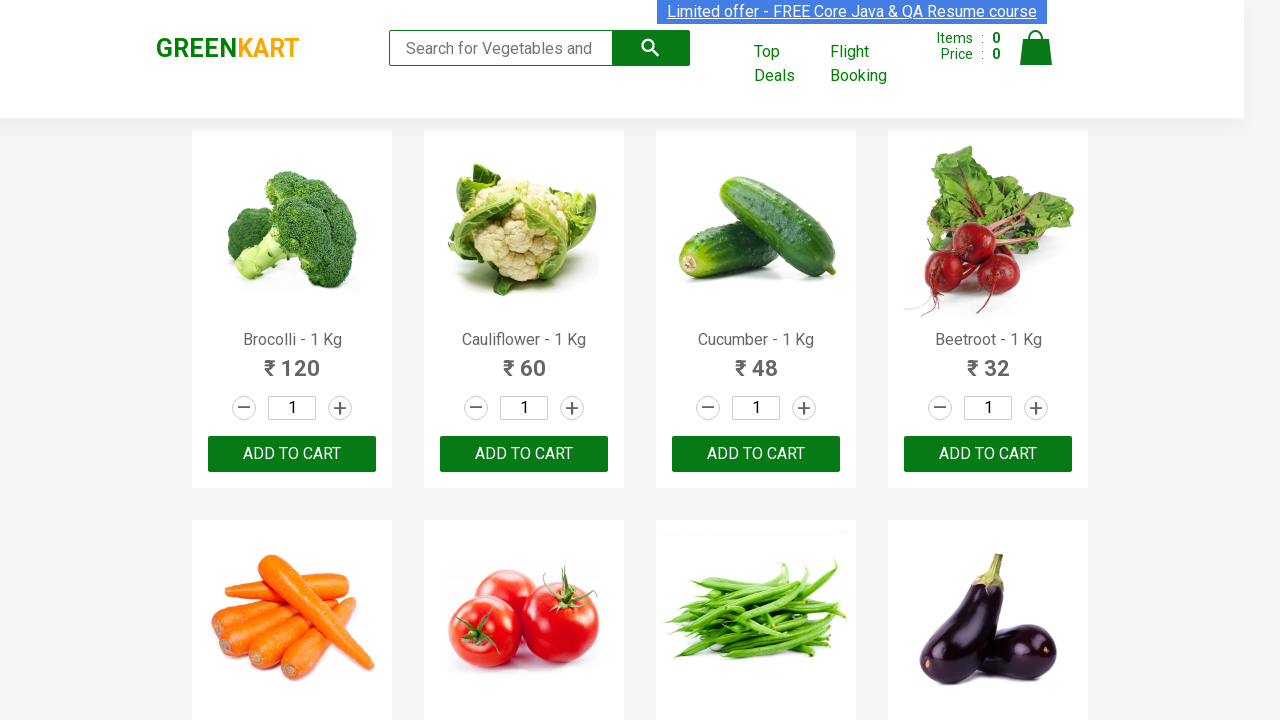

Retrieved product text: Brocolli - 1 Kg
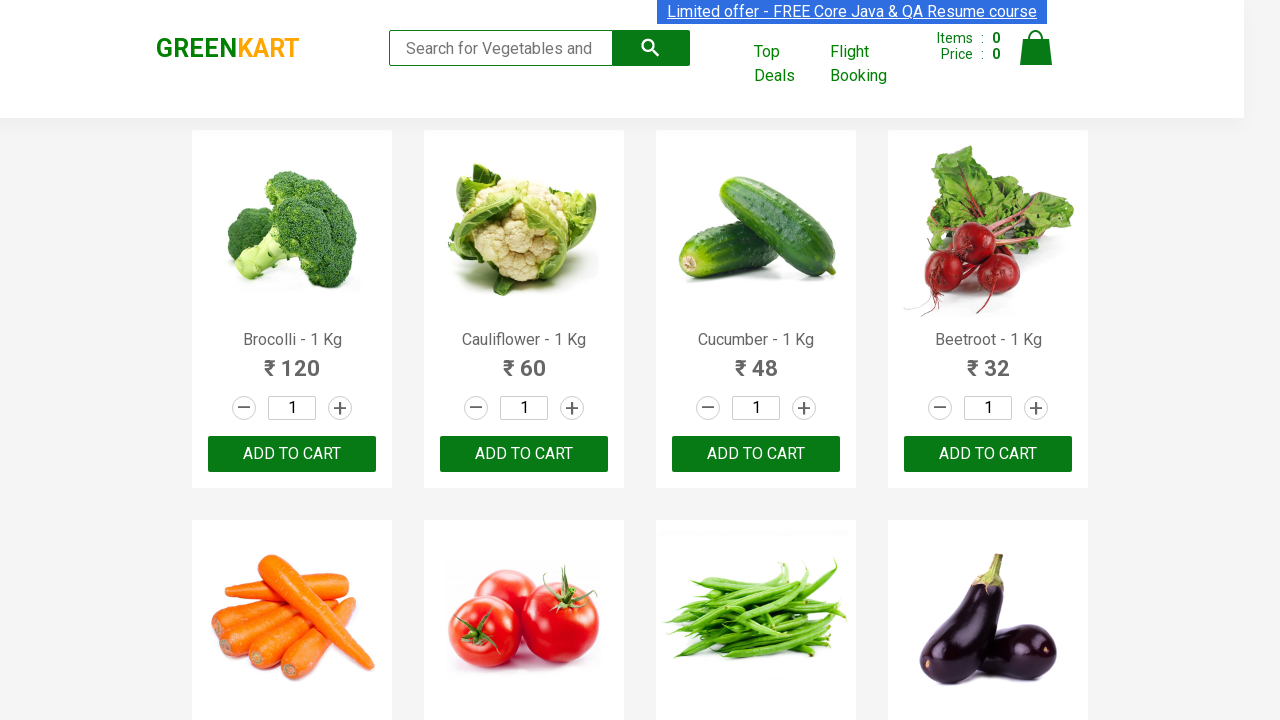

Clicked 'Add to Cart' button for Brocolli at (292, 454) on xpath=//div[@class='product-action'] >> nth=0
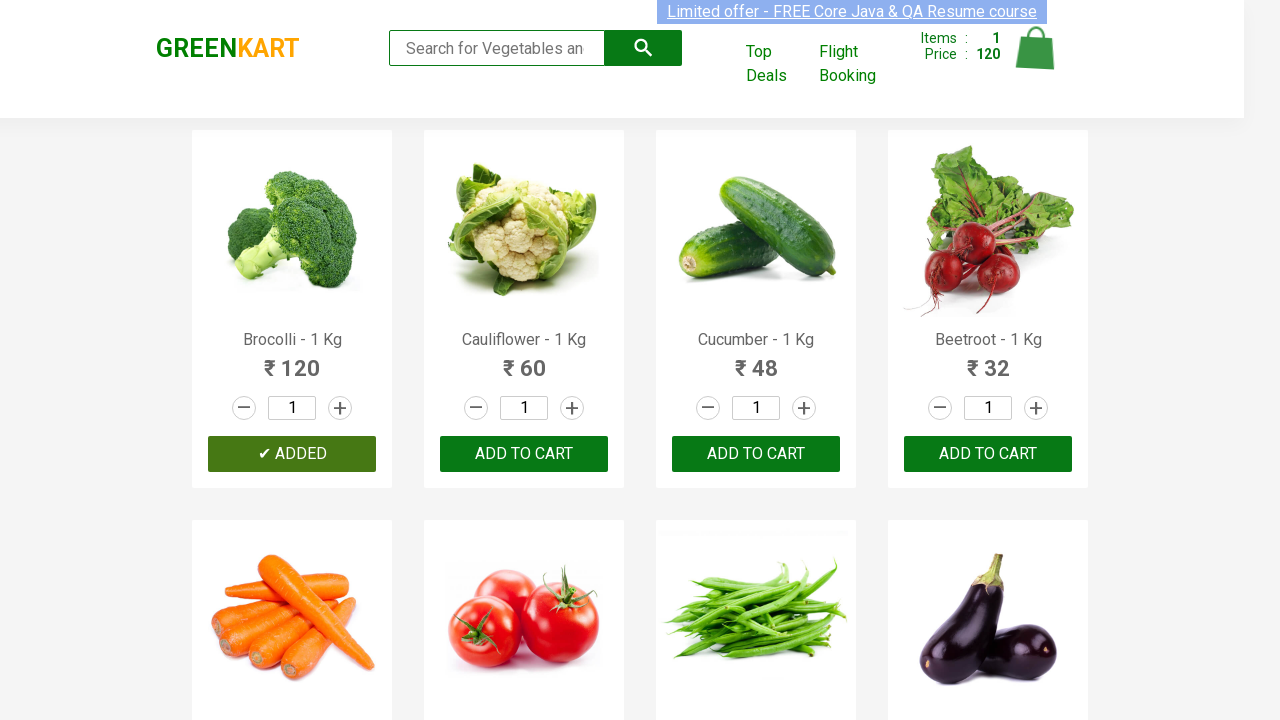

Retrieved product text: Cauliflower - 1 Kg
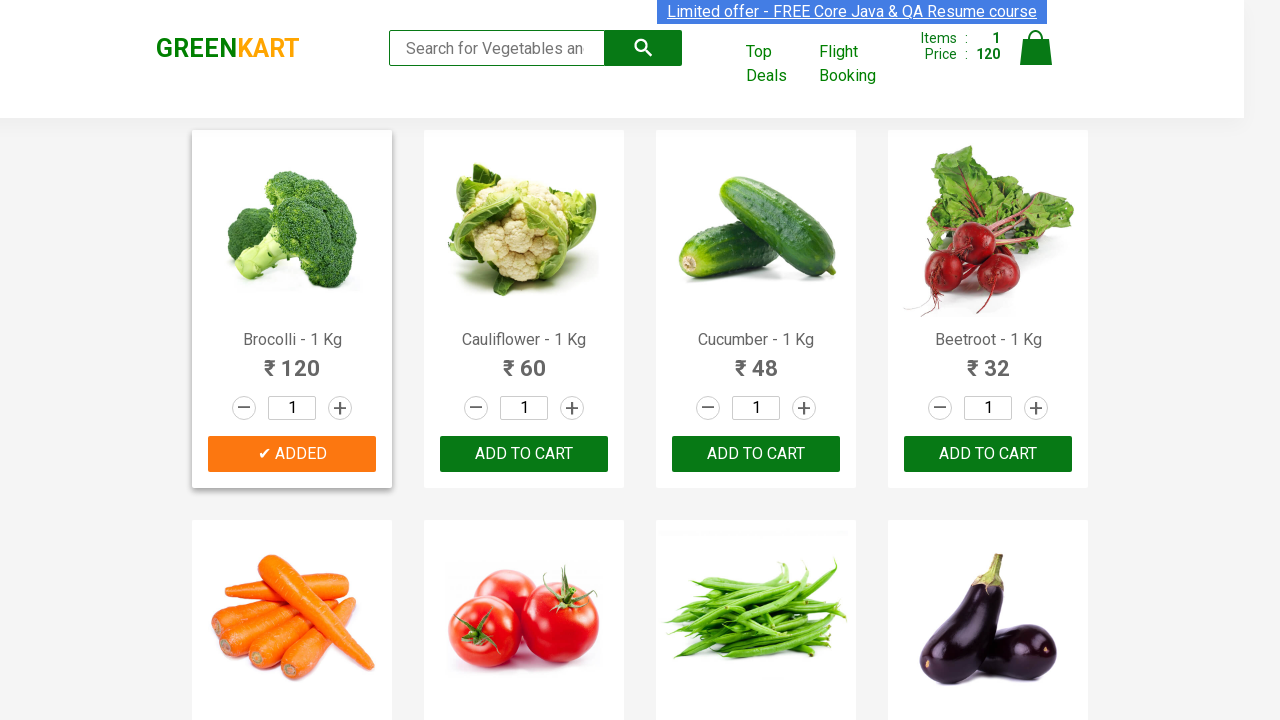

Retrieved product text: Cucumber - 1 Kg
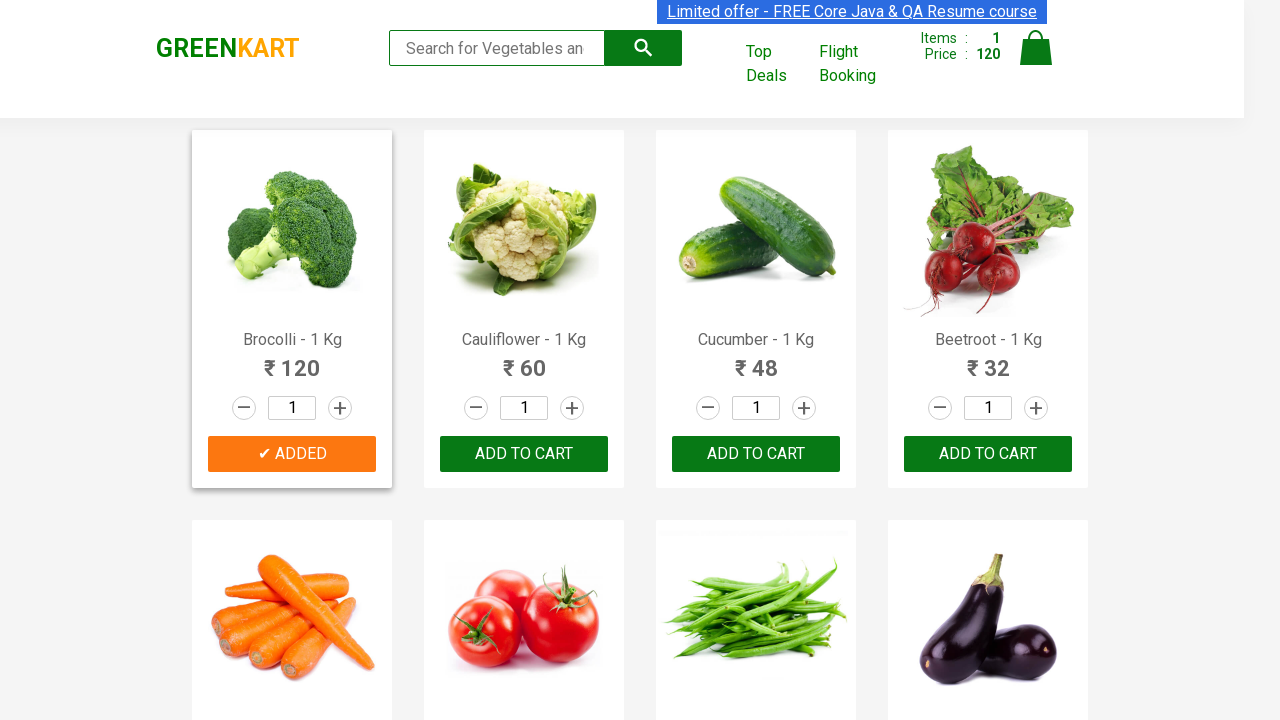

Clicked 'Add to Cart' button for Cucumber at (756, 454) on xpath=//div[@class='product-action'] >> nth=2
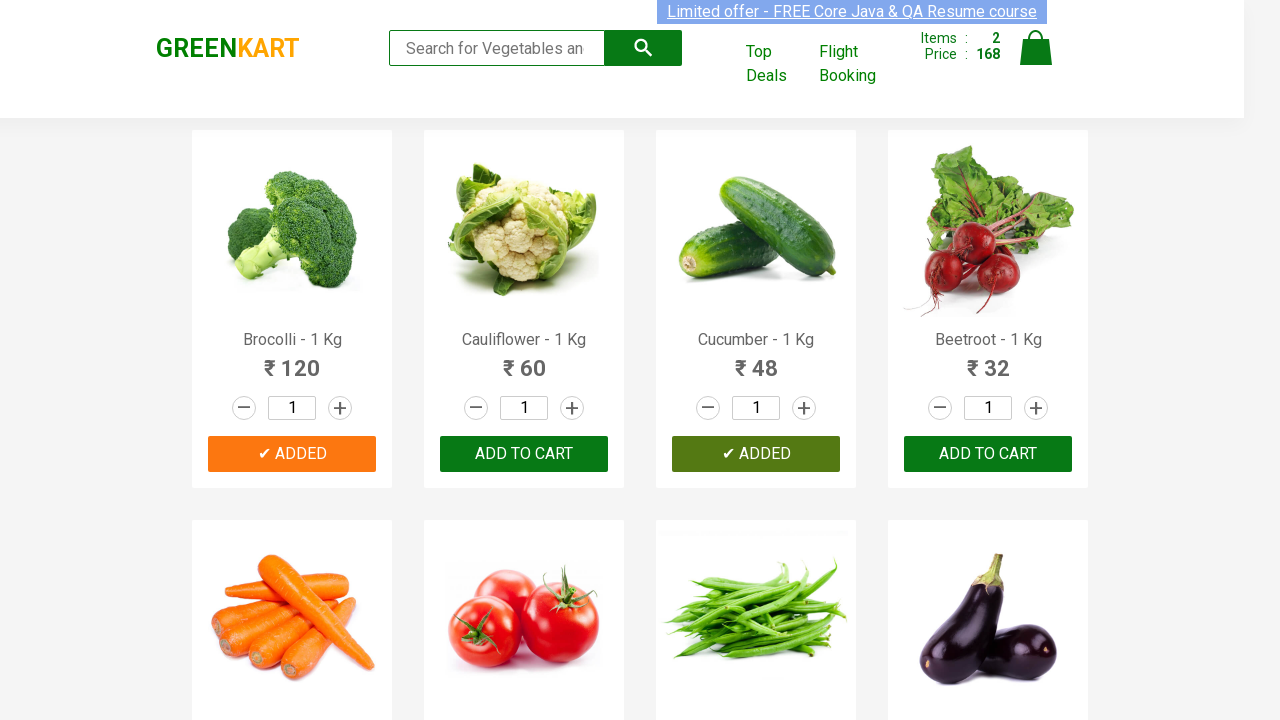

Retrieved product text: Beetroot - 1 Kg
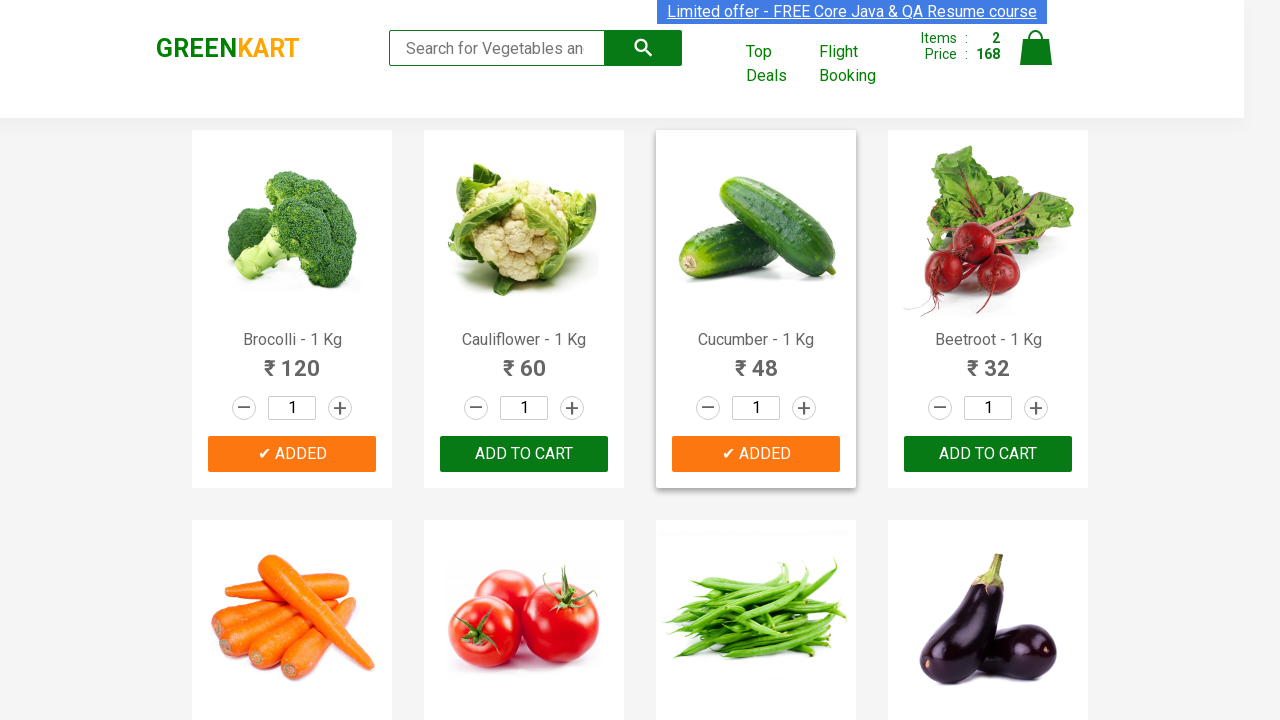

Clicked 'Add to Cart' button for Beetroot at (988, 454) on xpath=//div[@class='product-action'] >> nth=3
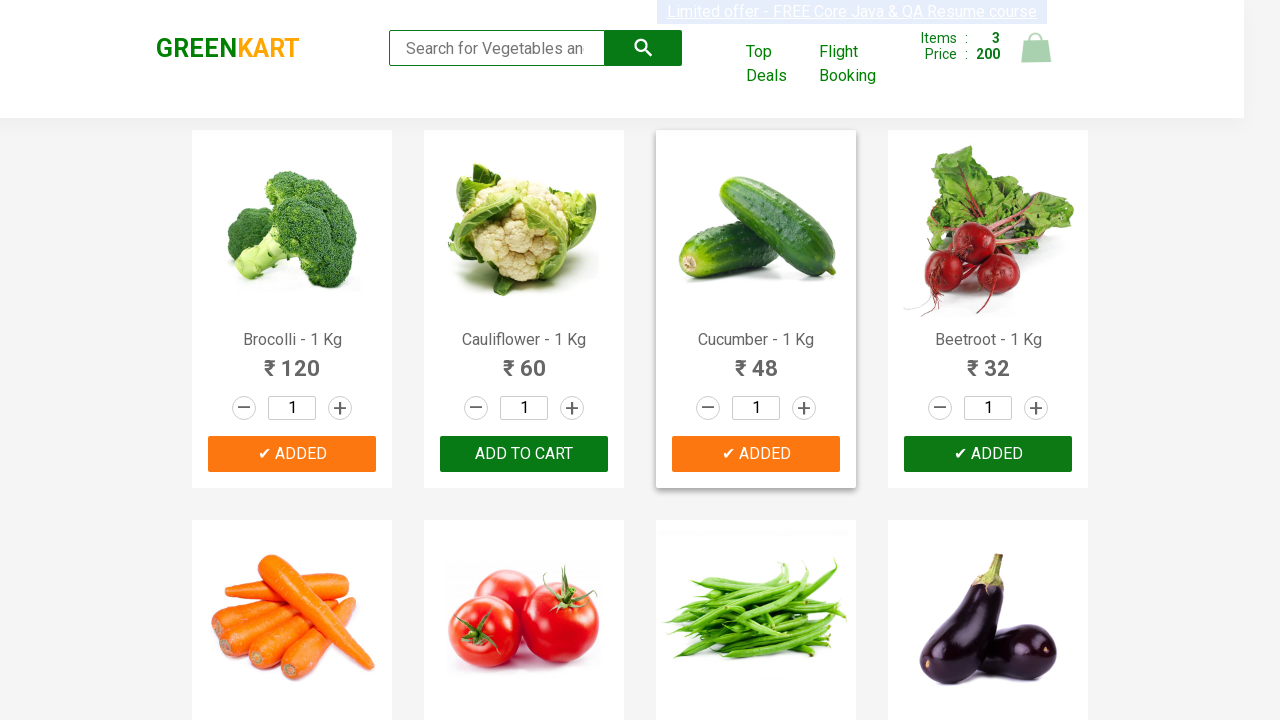

Successfully added all 3 desired items to cart
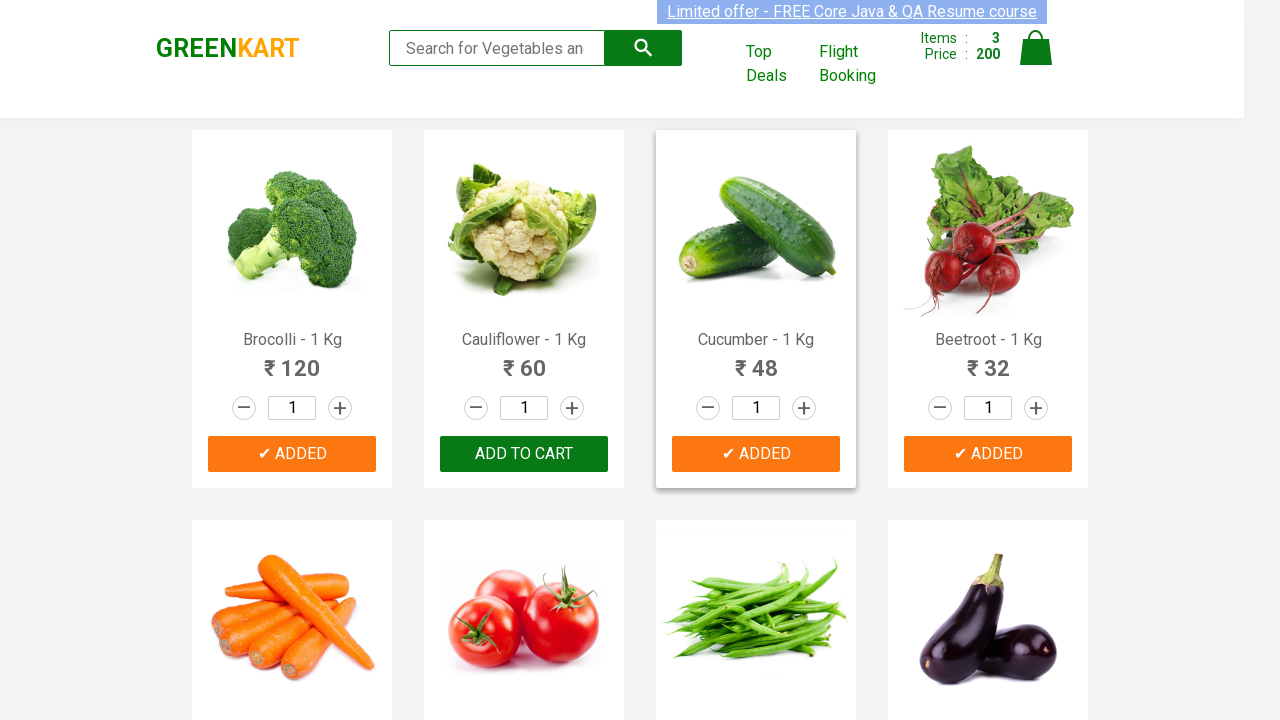

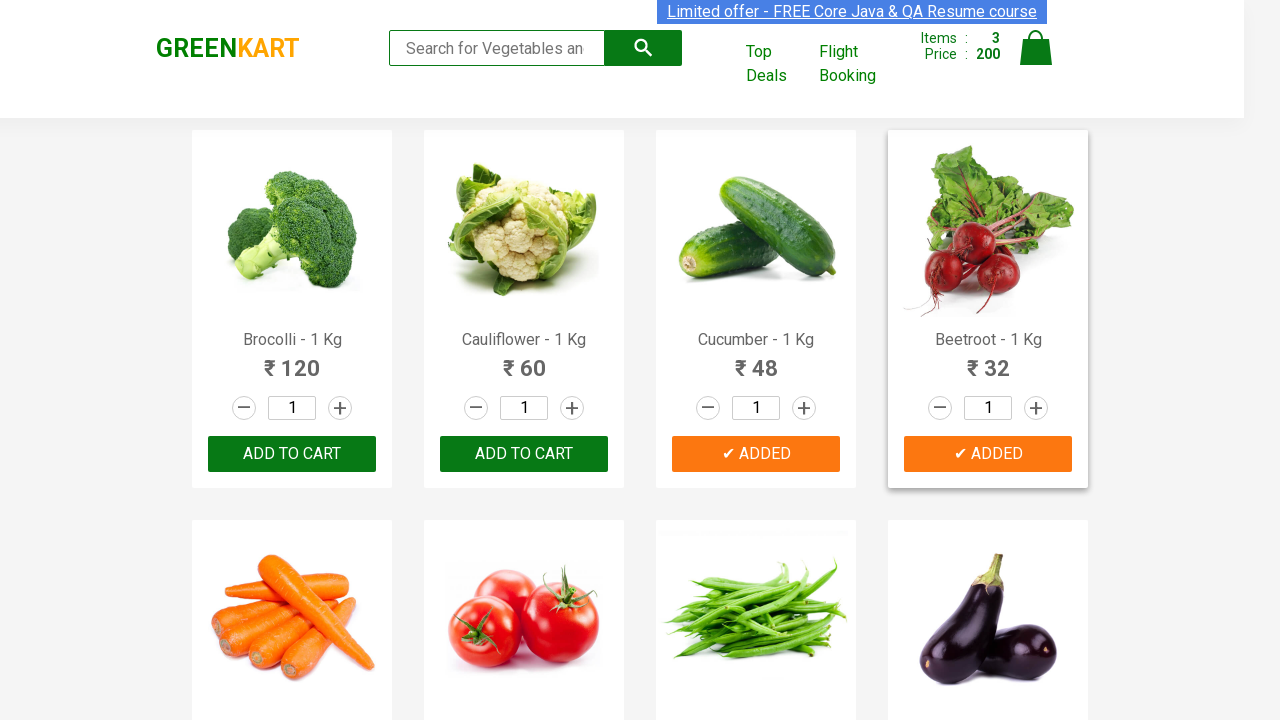